Tests dynamic loading by verifying an element is initially hidden, clicking Start, and waiting for the element to become visible

Starting URL: https://the-internet.herokuapp.com/dynamic_loading/1

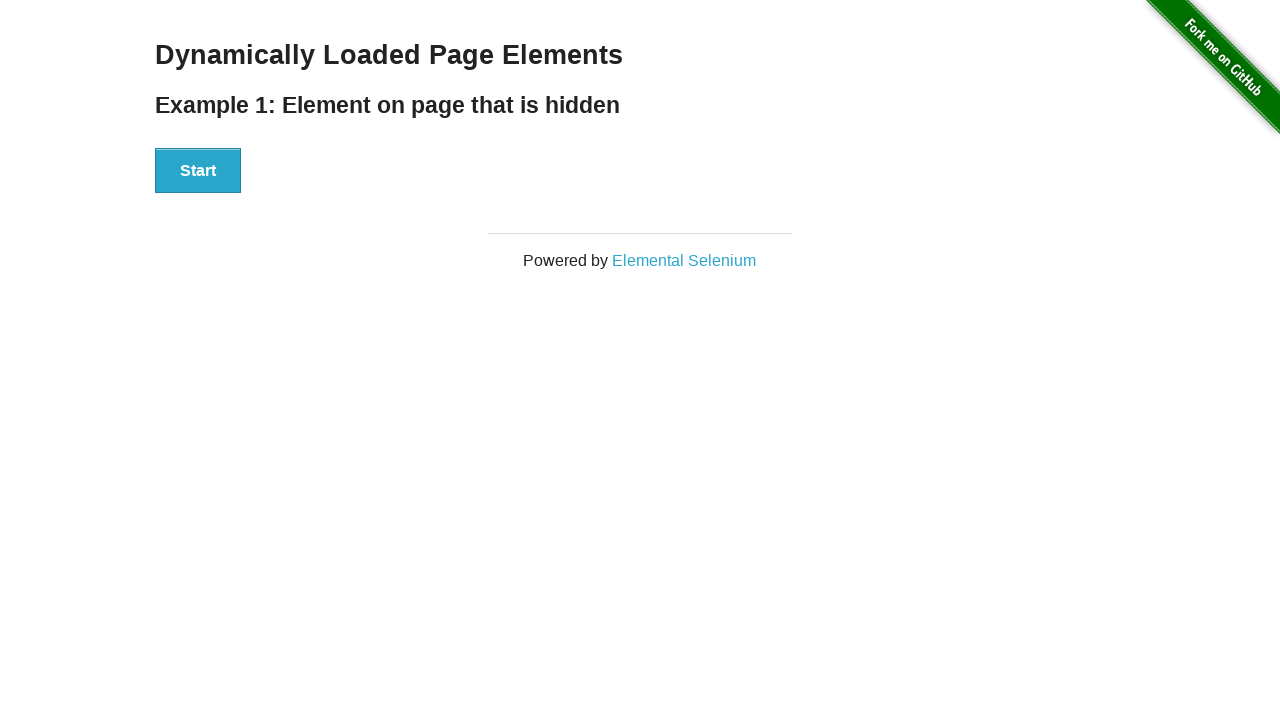

Navigated to dynamic loading page
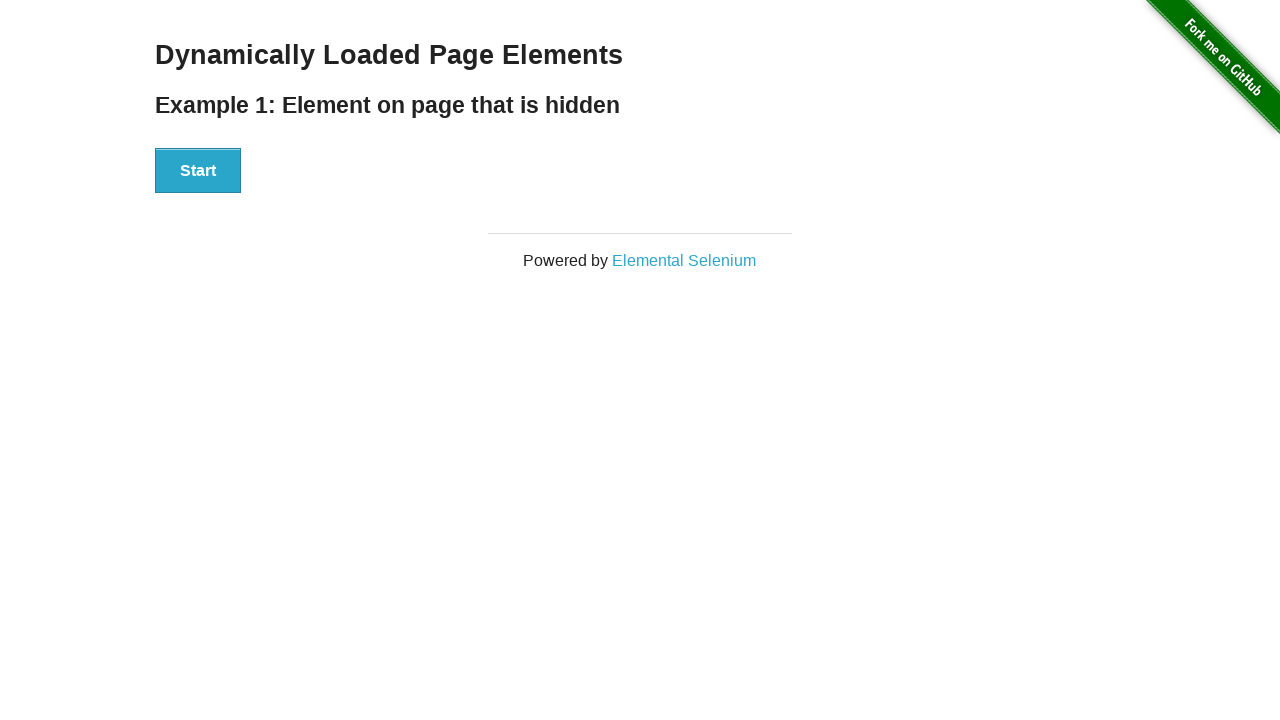

Located the hidden finish element
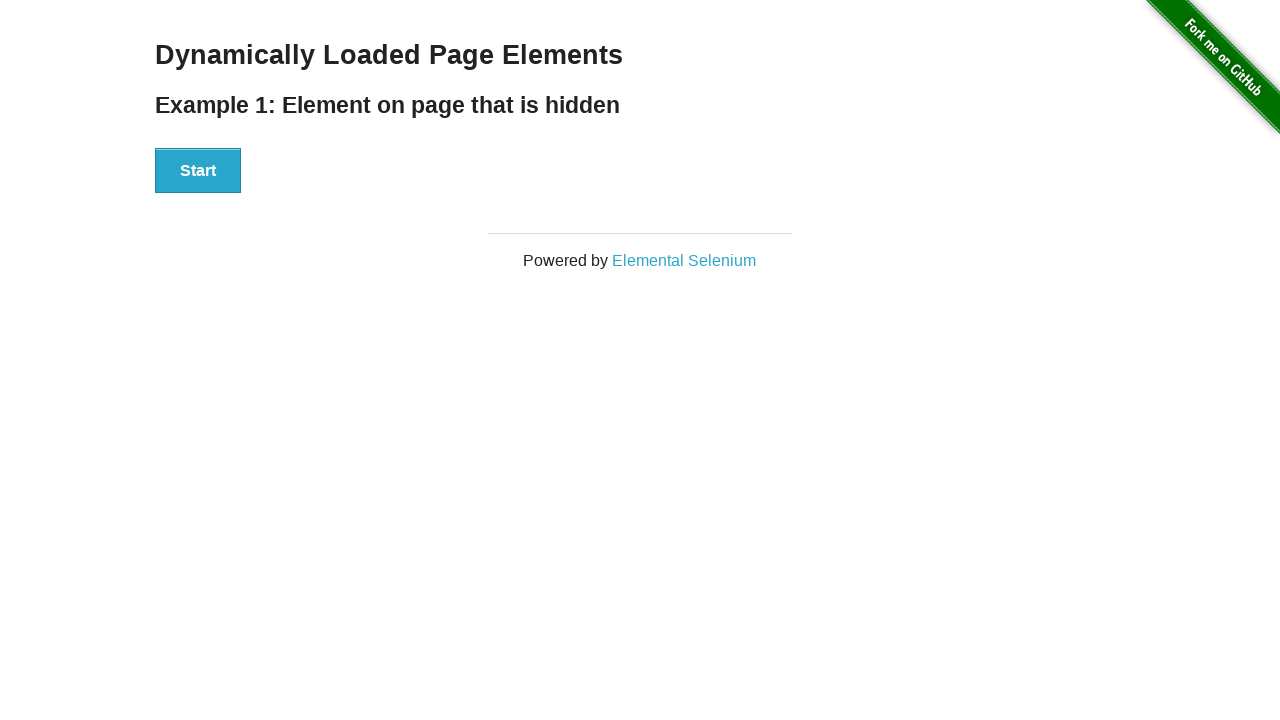

Clicked the Start button at (198, 171) on #start button
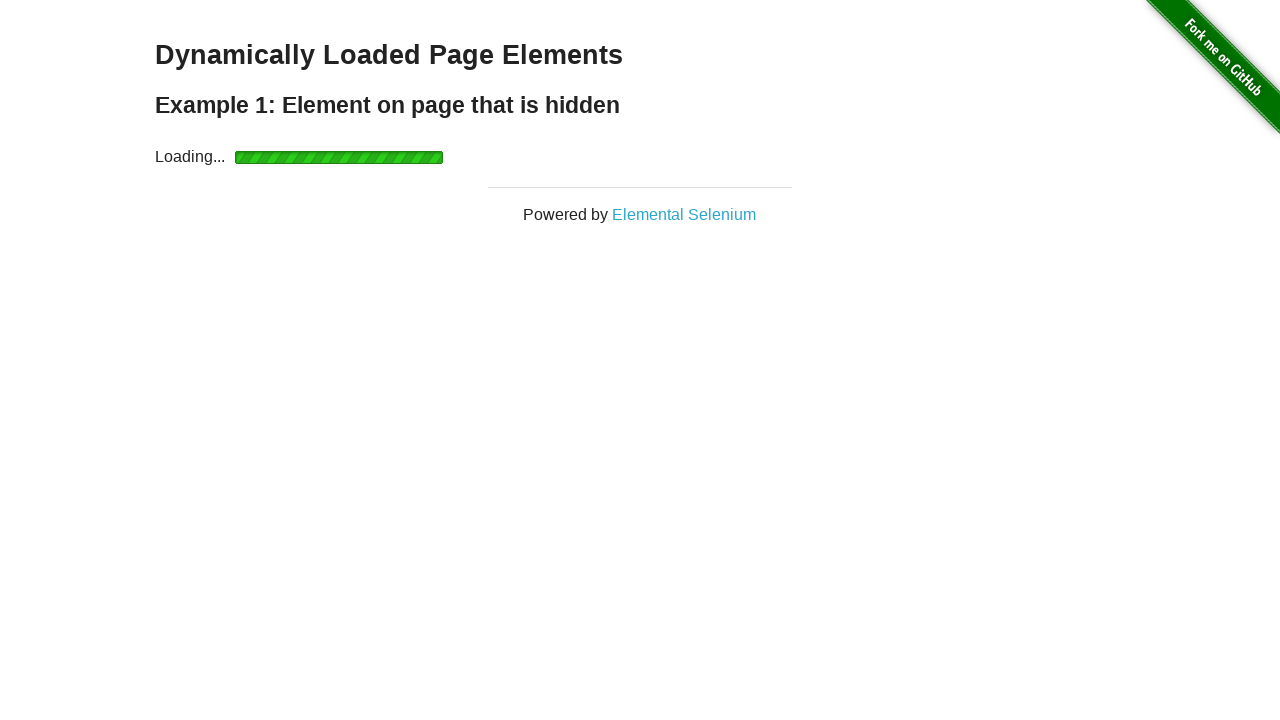

Finish element became visible after dynamic loading
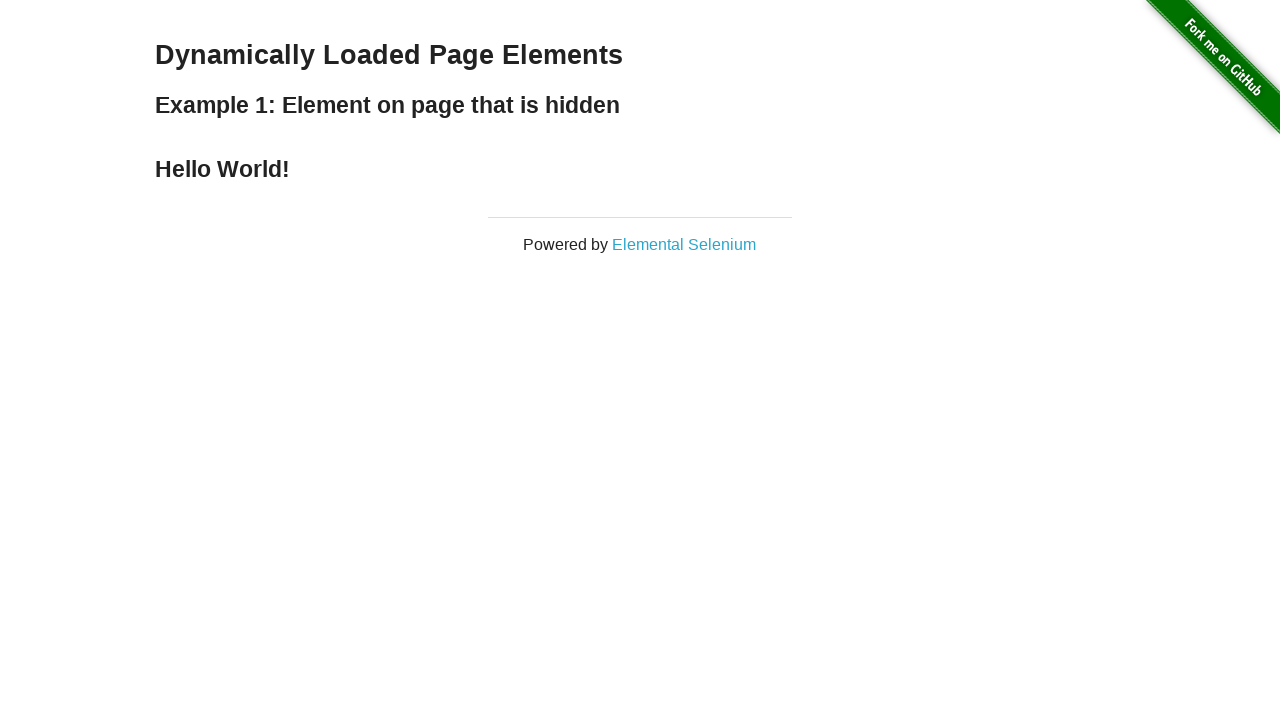

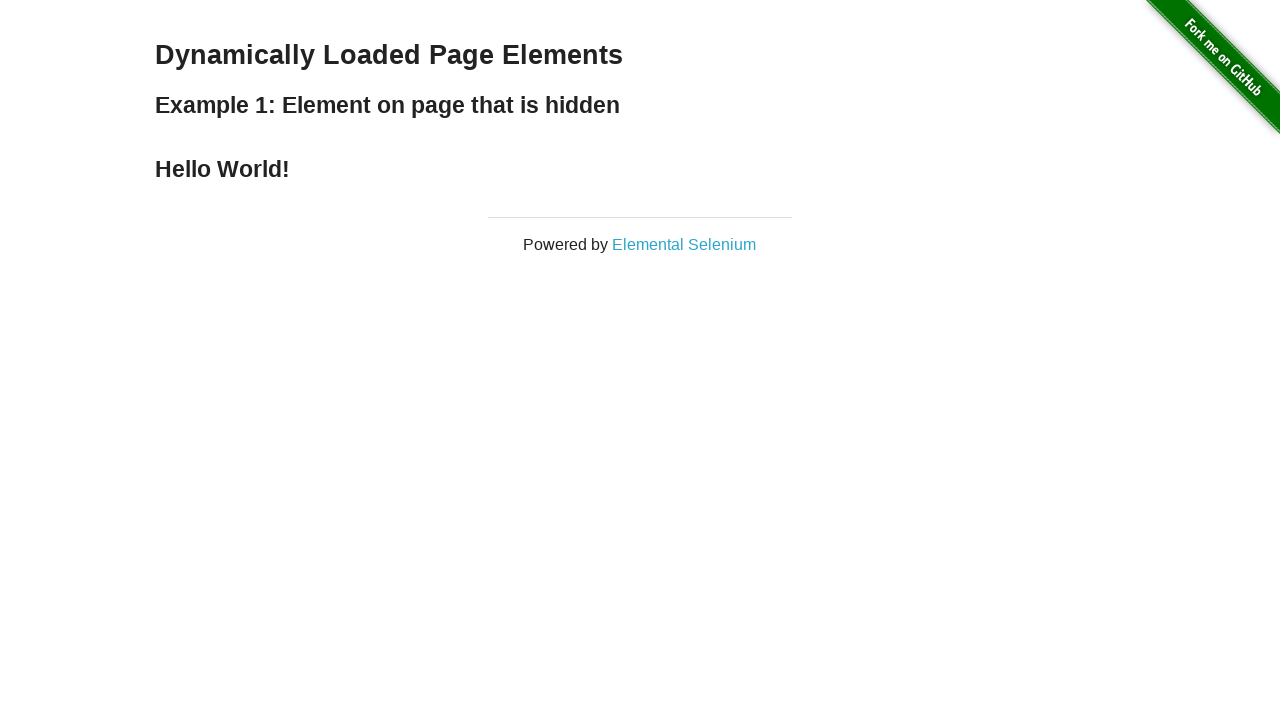